Tests browser window handling by clicking footer links that open new windows, then switching between parent and child windows on the Steam website.

Starting URL: https://store.steampowered.com/login/

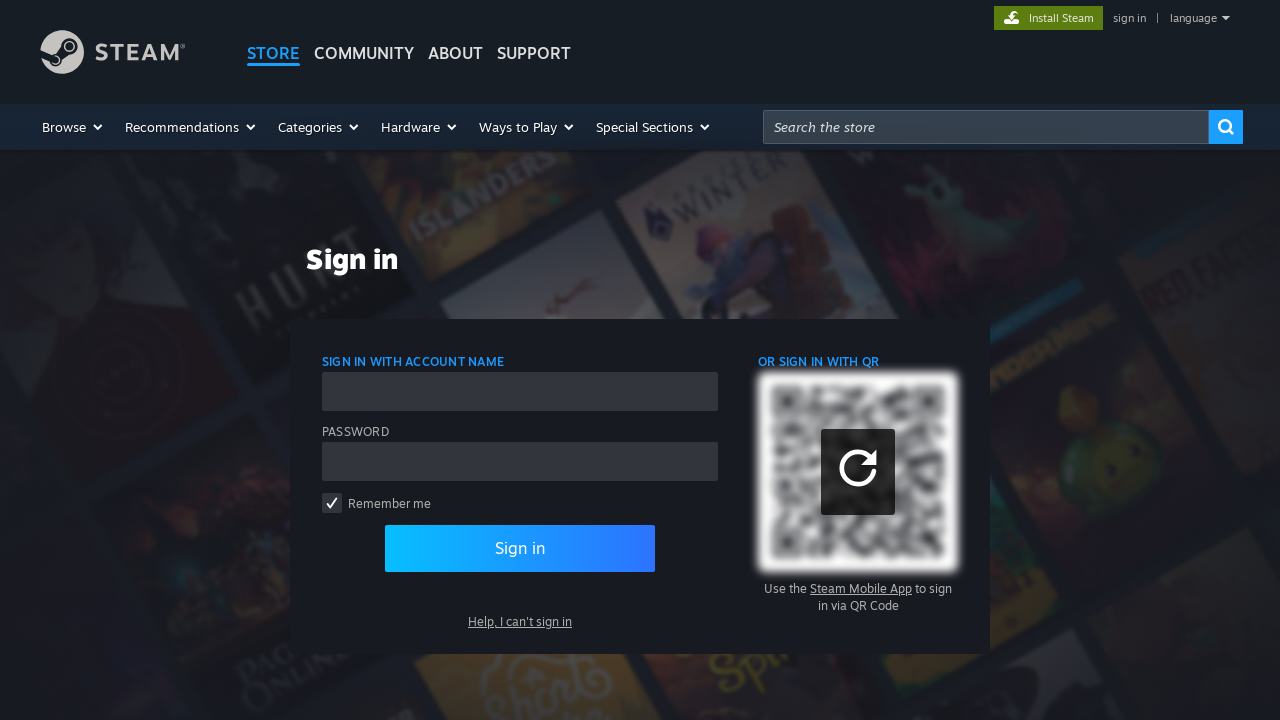

Clicked footer link and opened child window at (408, 590) on xpath=//*[@id='footer']/div/div[7]/a[3]
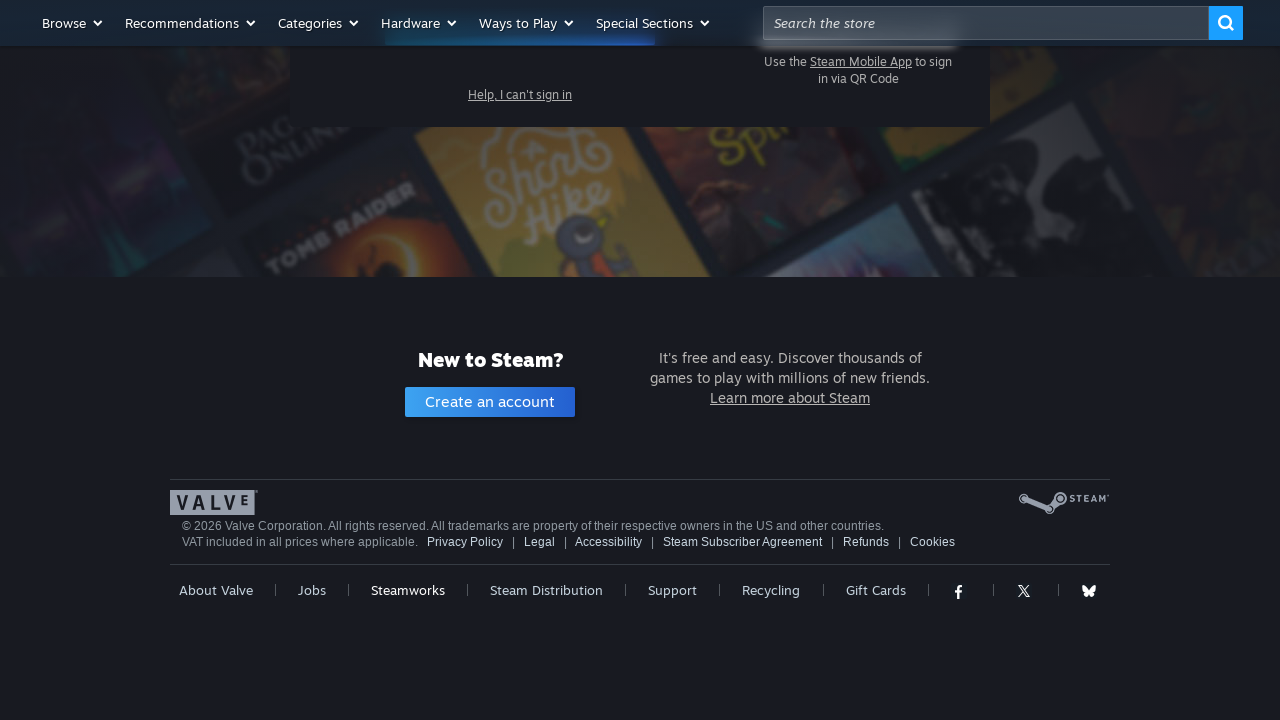

Child window loaded
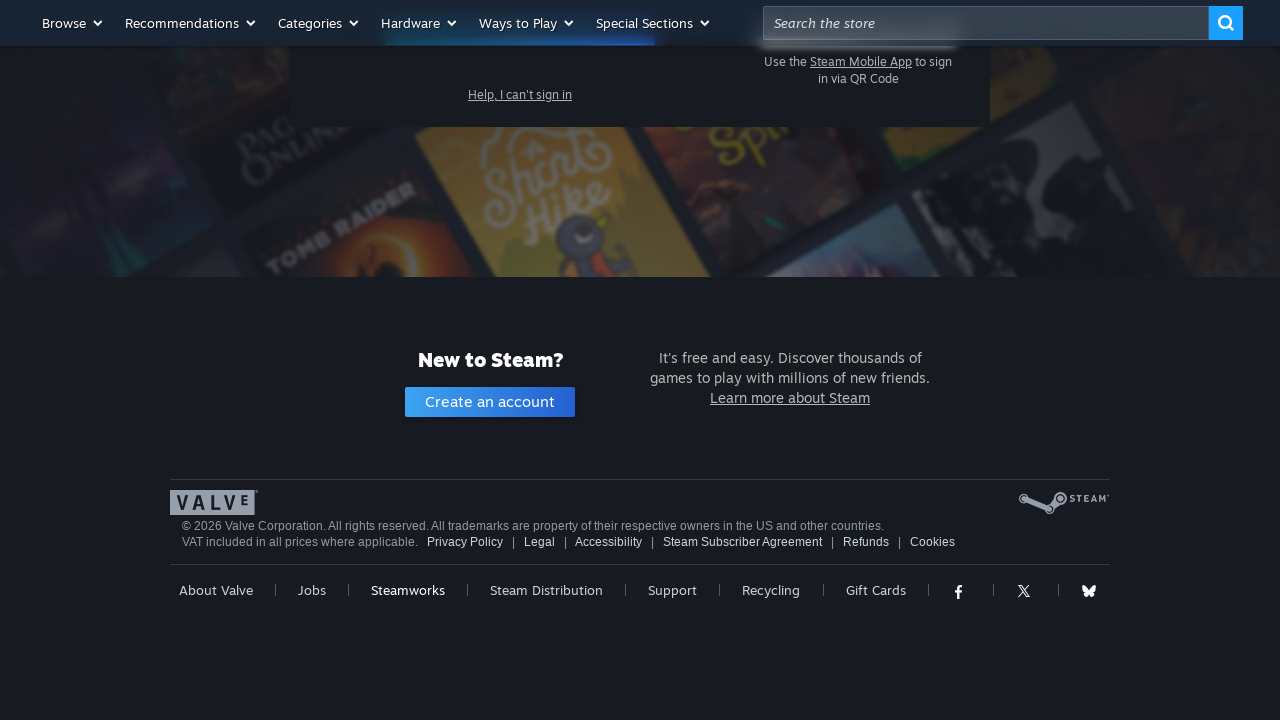

Clicked another footer link and opened third window at (312, 590) on xpath=//*[@id='footer']/div/div[7]/a[2]
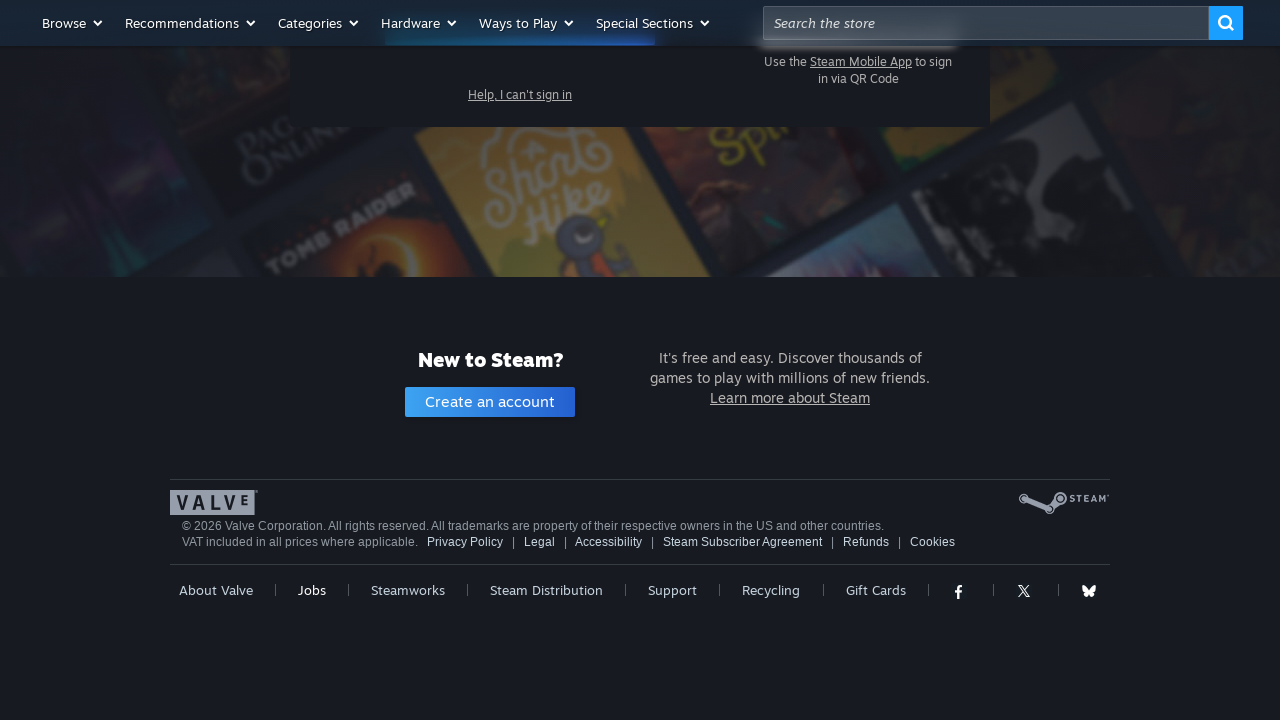

Third window loaded
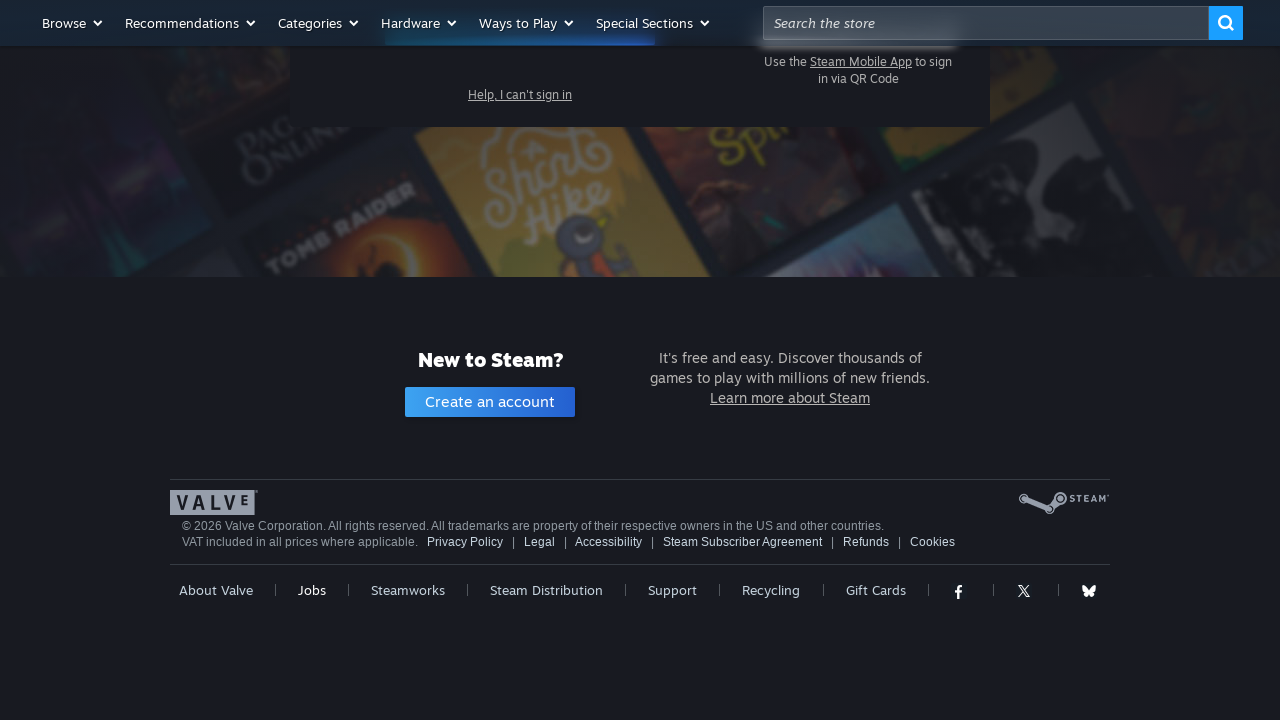

Closed child window
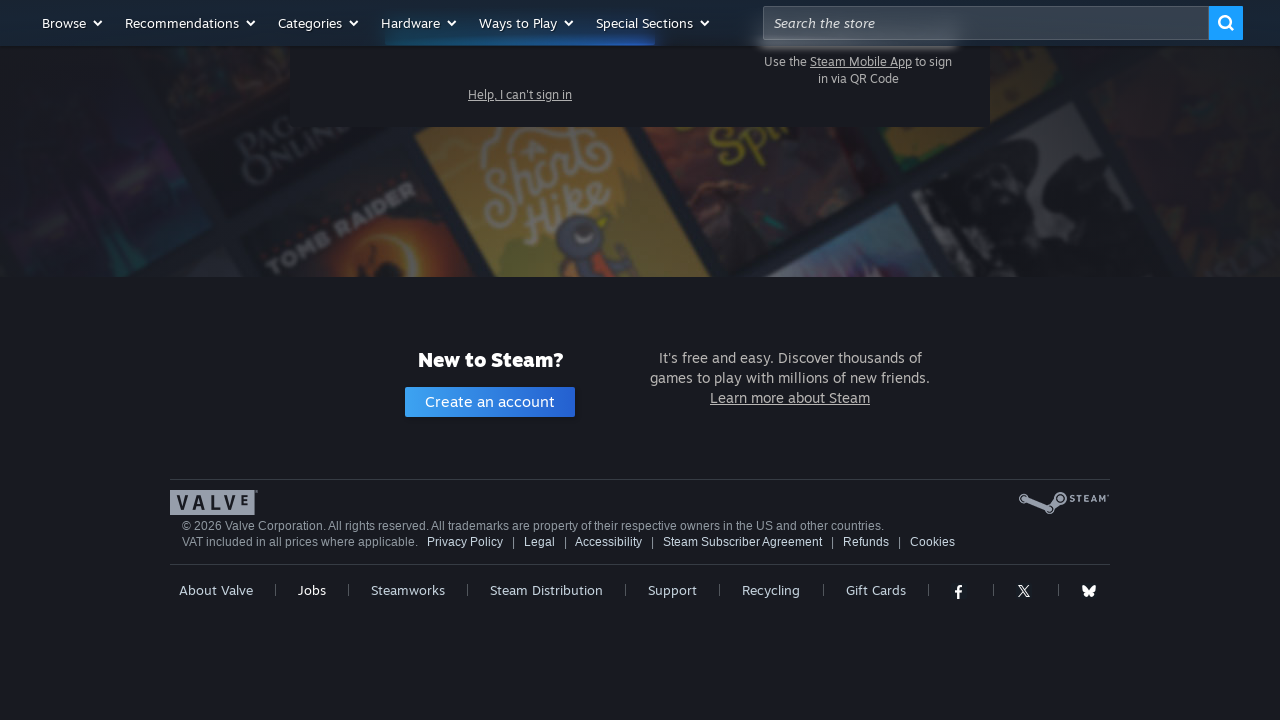

Closed third window
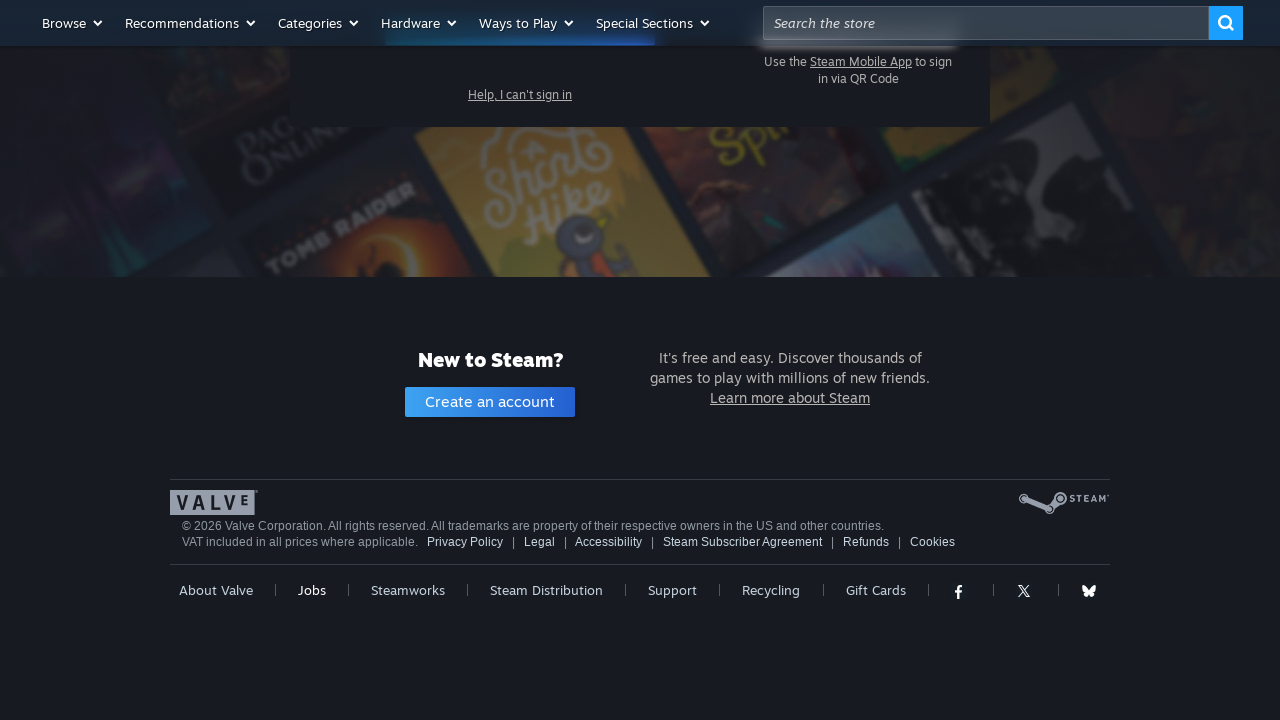

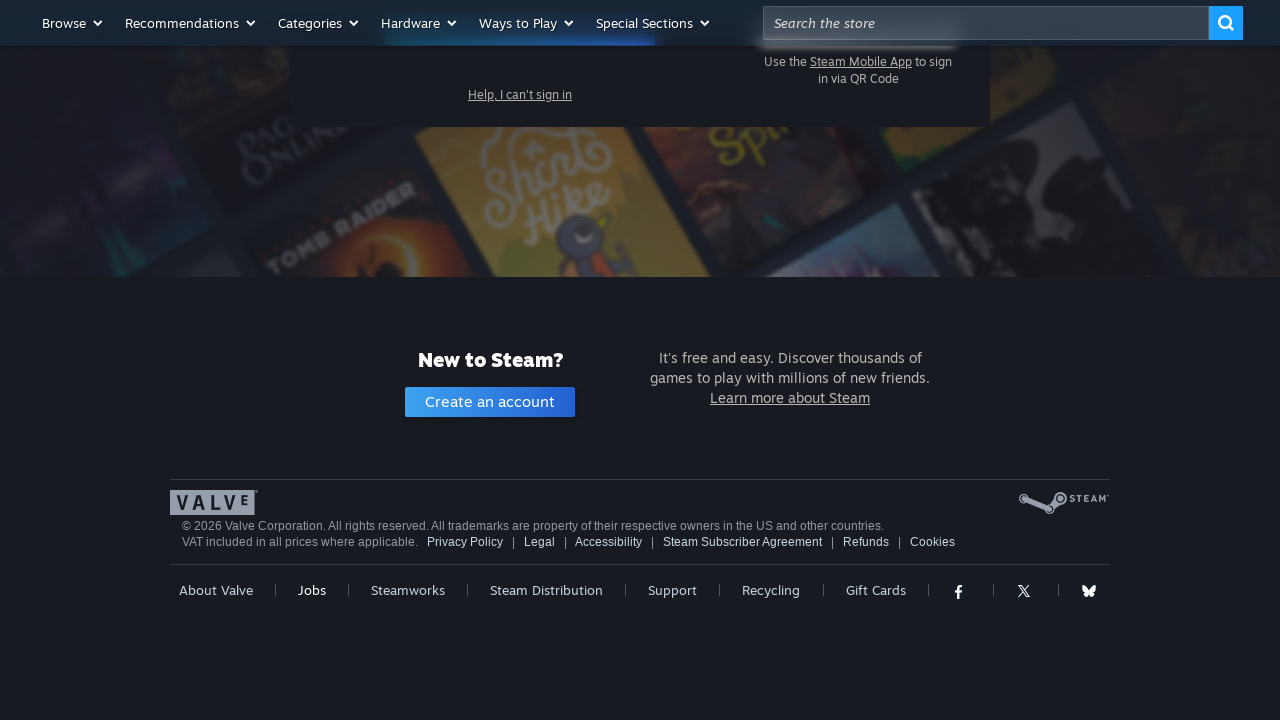